Tests click-and-hold followed by move and release actions for drag and drop functionality

Starting URL: https://crossbrowsertesting.github.io/drag-and-drop

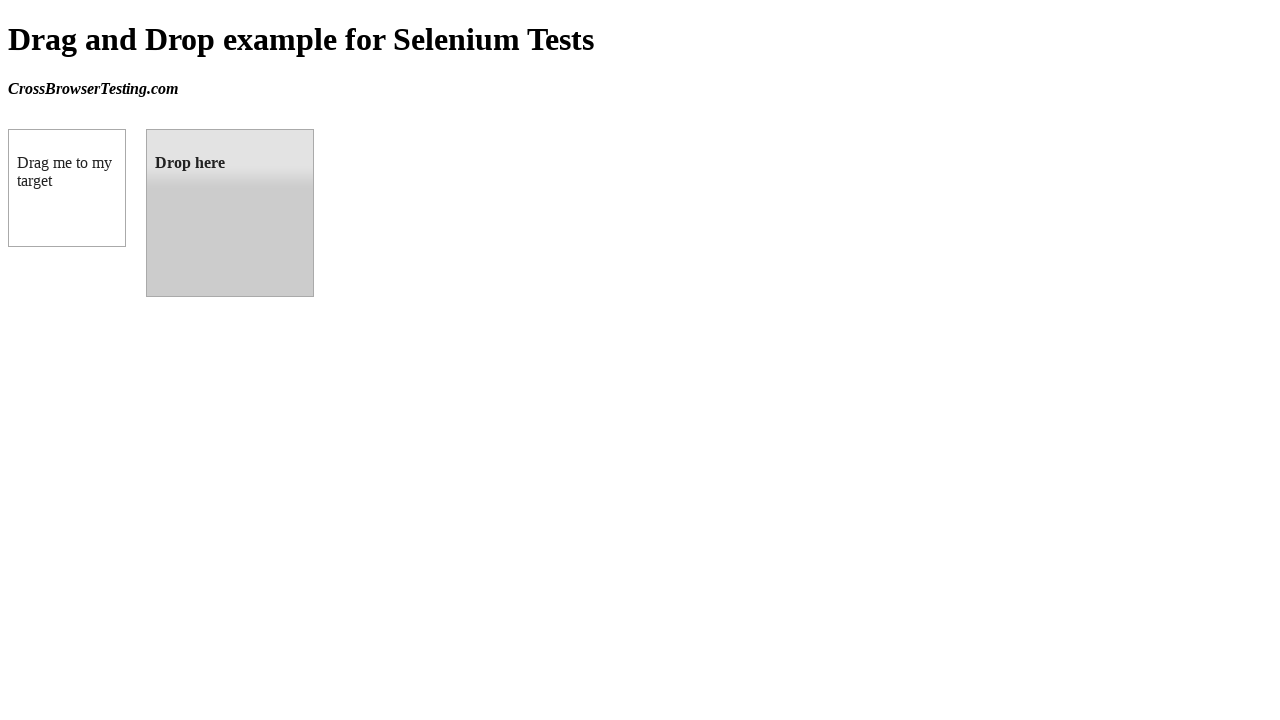

Waited for draggable element to be visible
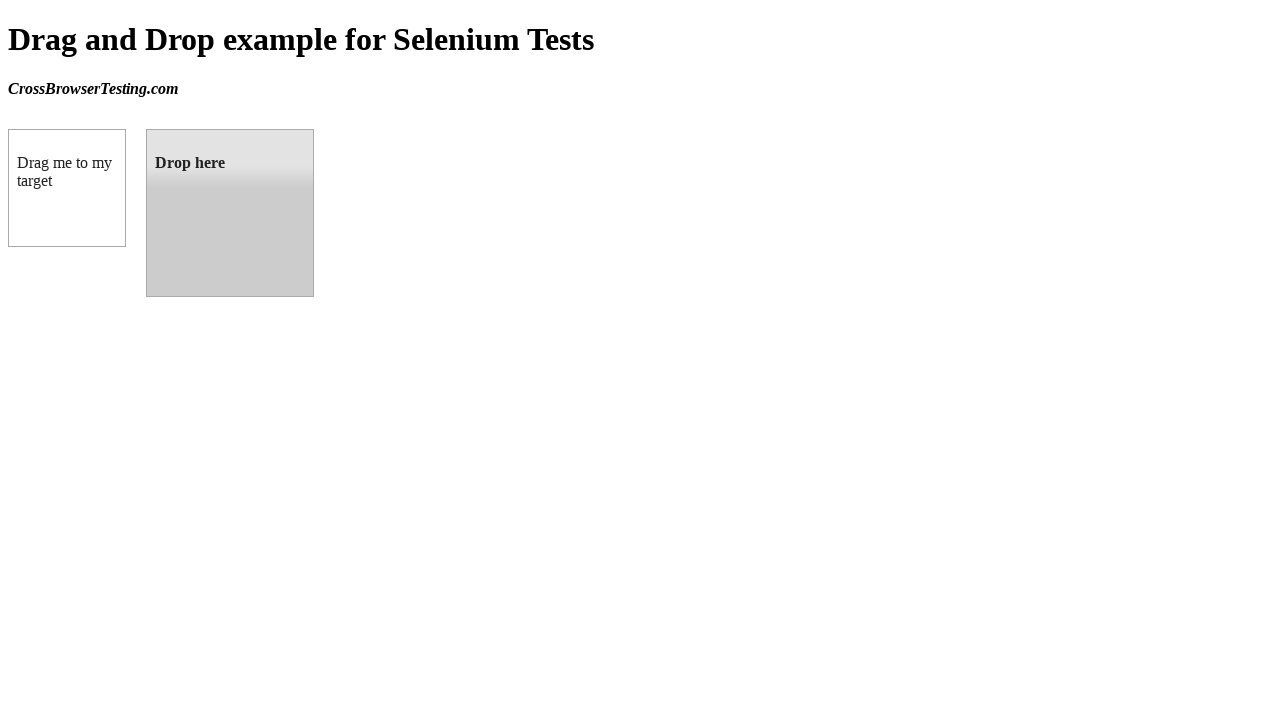

Waited for droppable element to be visible
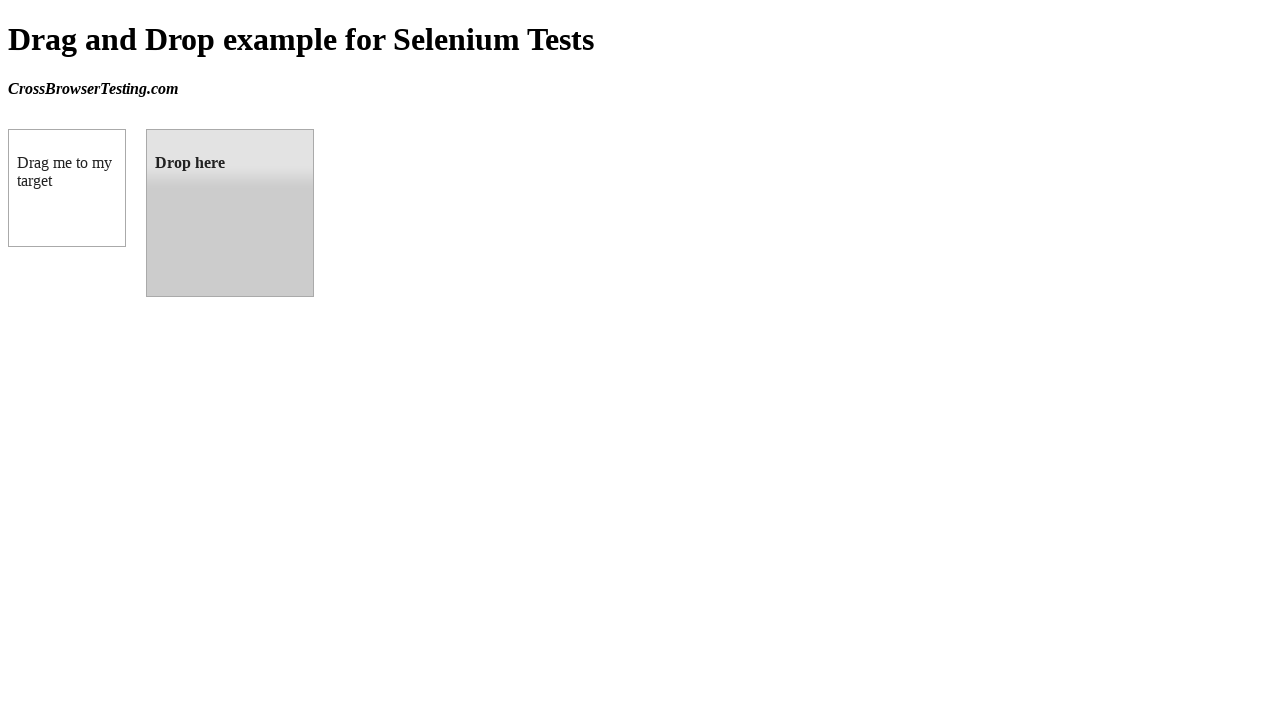

Located source draggable element
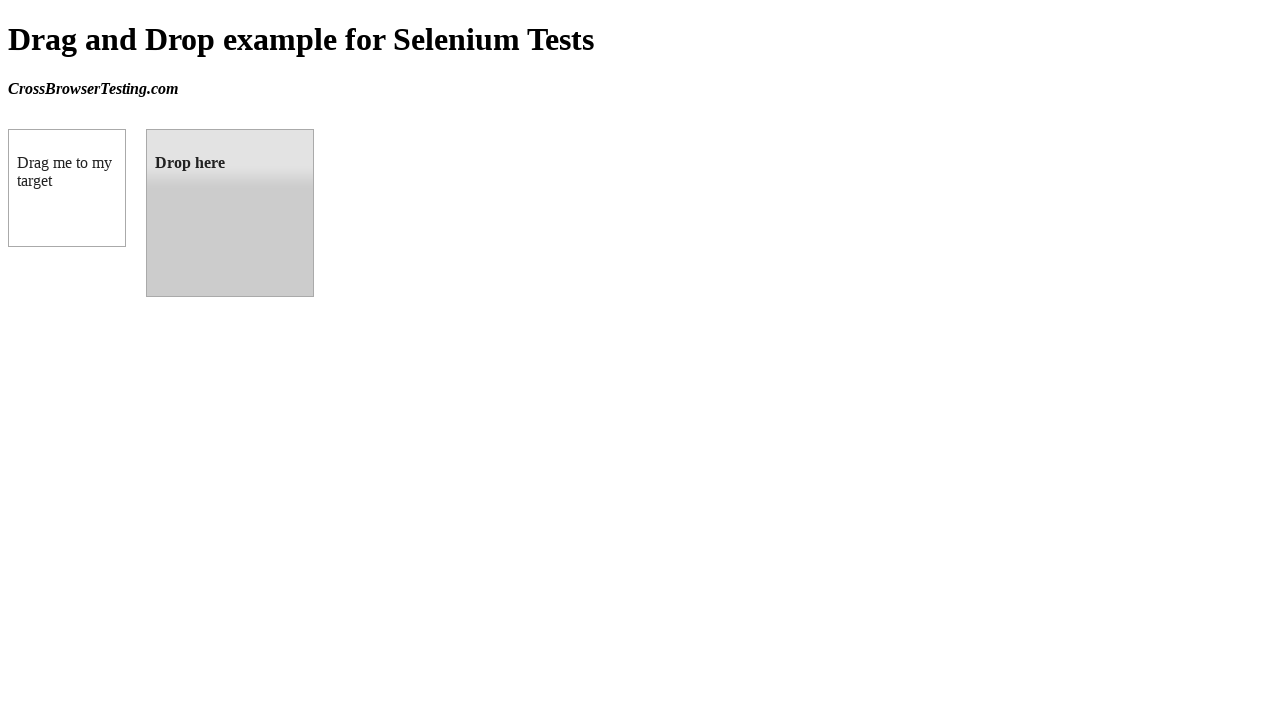

Located target droppable element
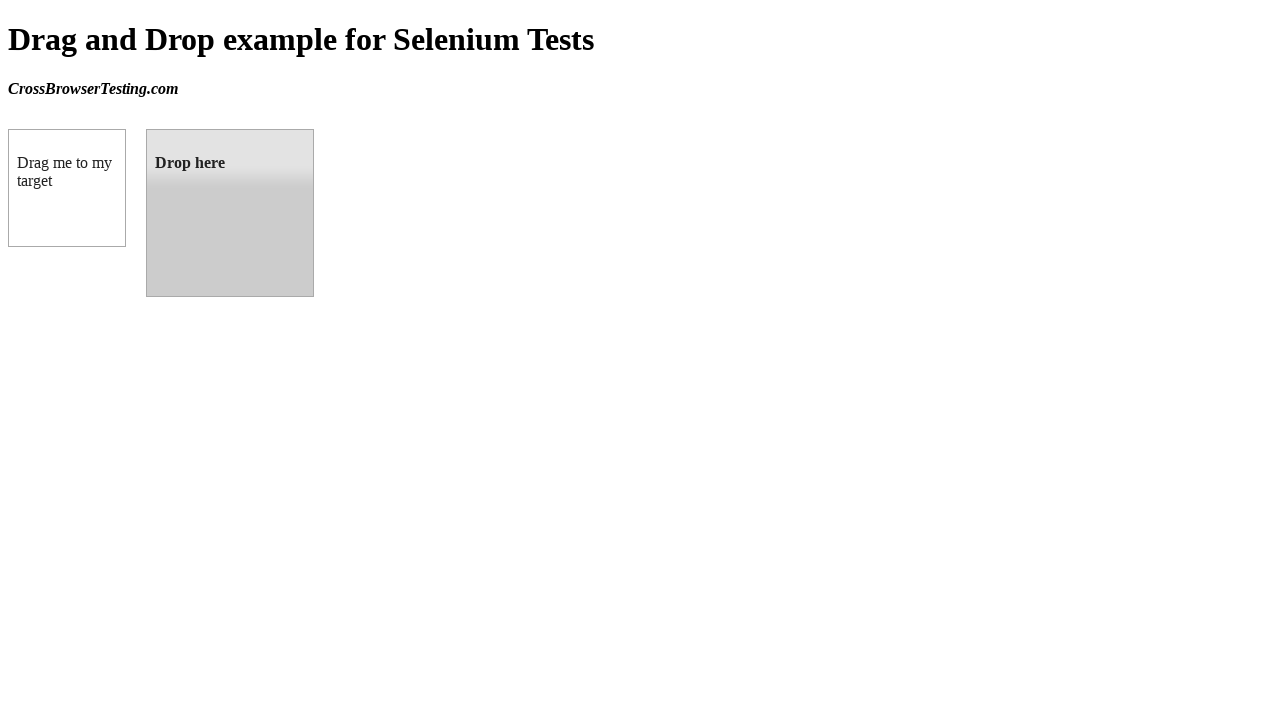

Retrieved bounding box of source element
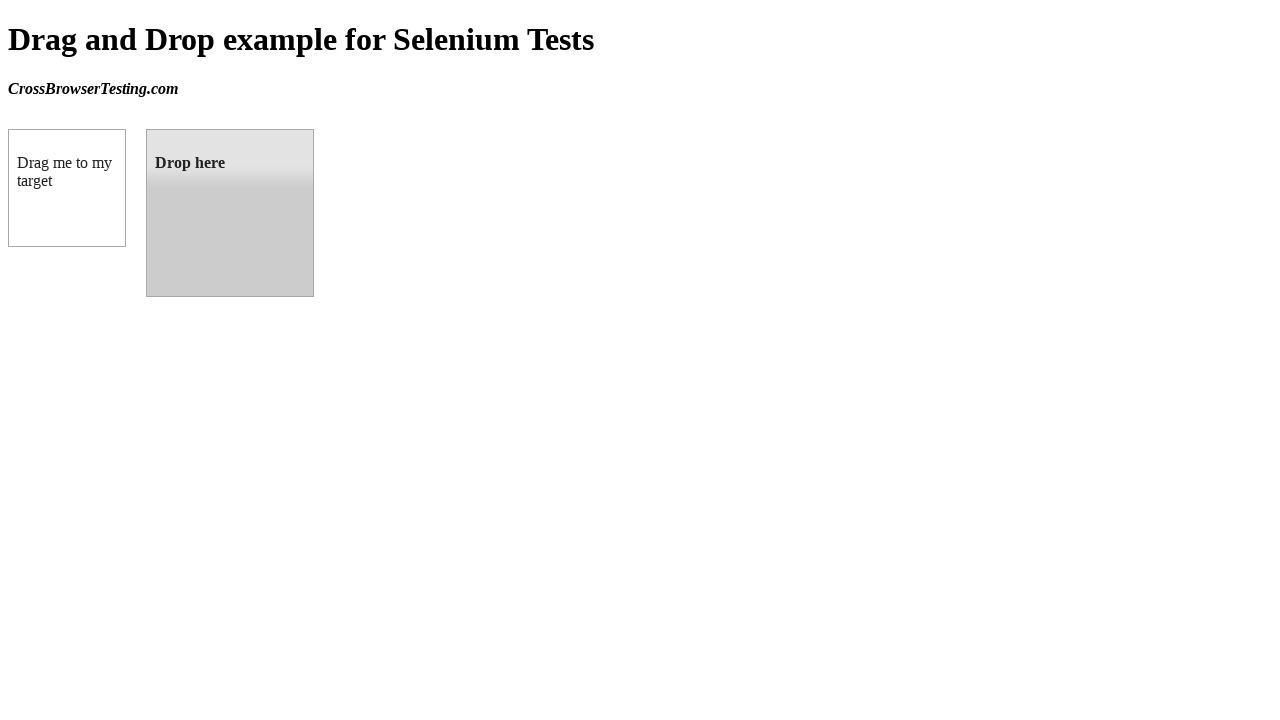

Retrieved bounding box of target element
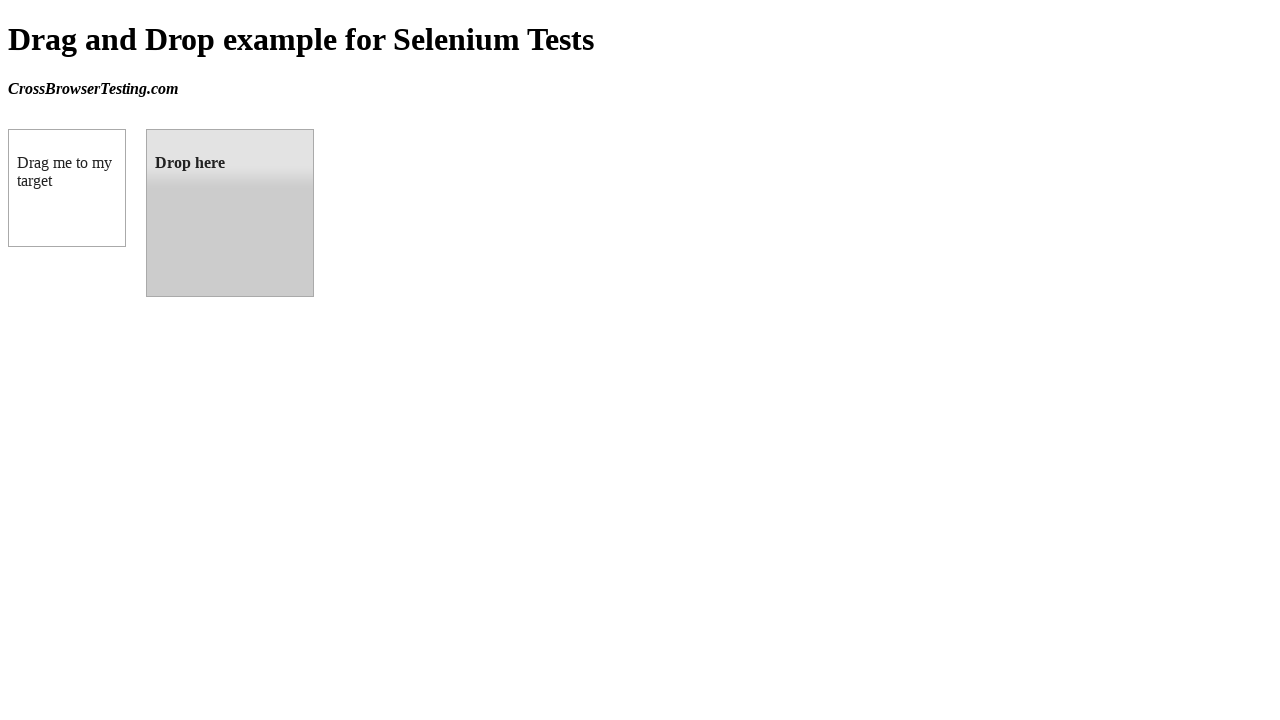

Moved mouse to center of source element at (67, 188)
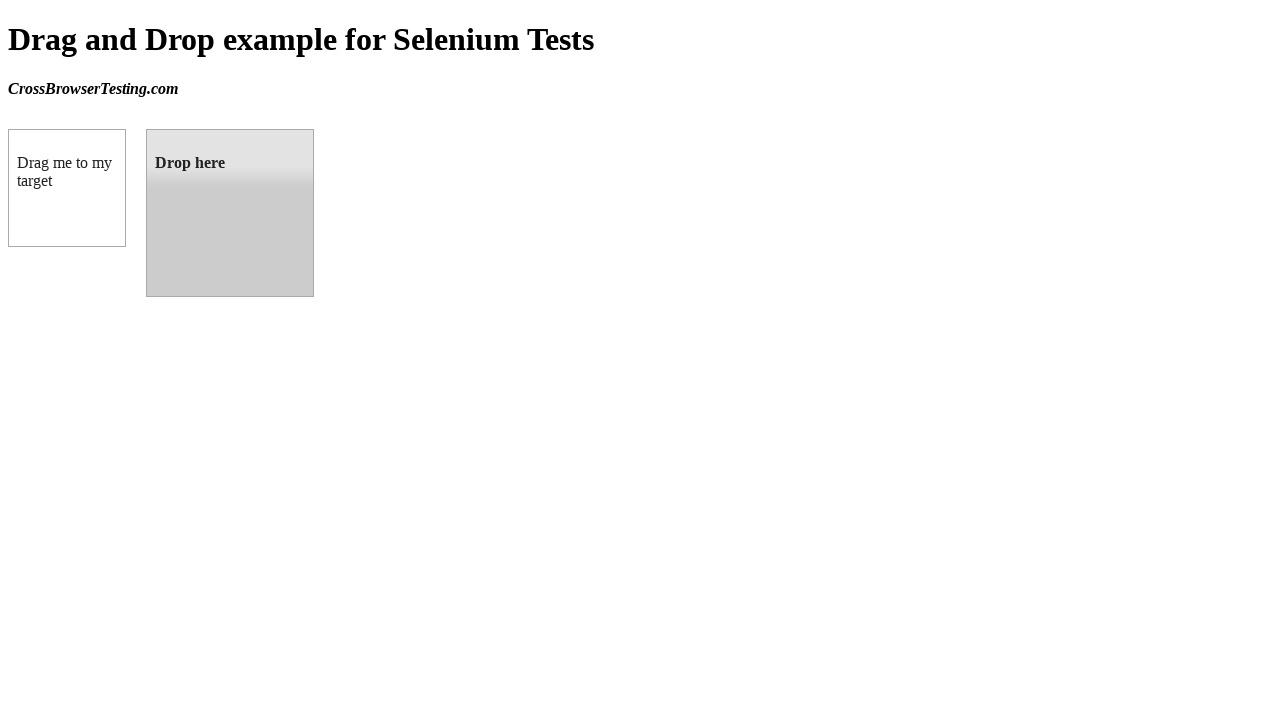

Pressed mouse button down to initiate drag at (67, 188)
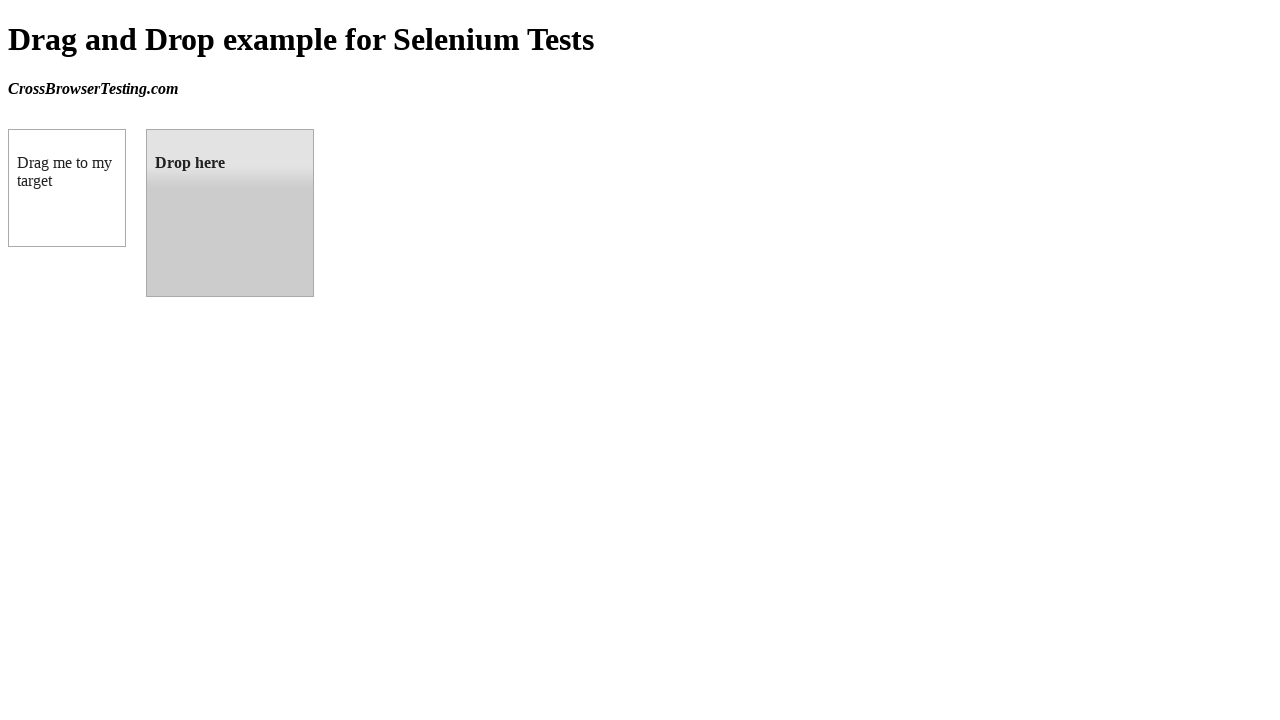

Moved mouse to center of target element while holding button down at (230, 213)
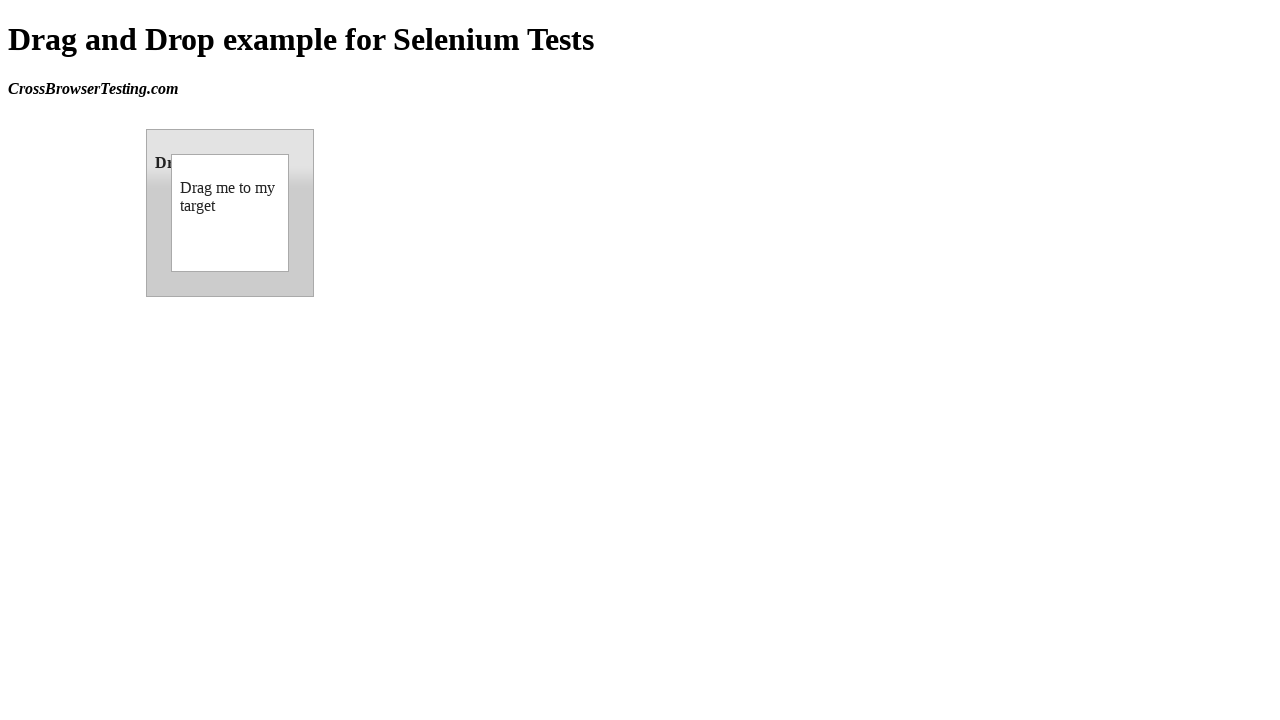

Released mouse button to complete drag and drop at (230, 213)
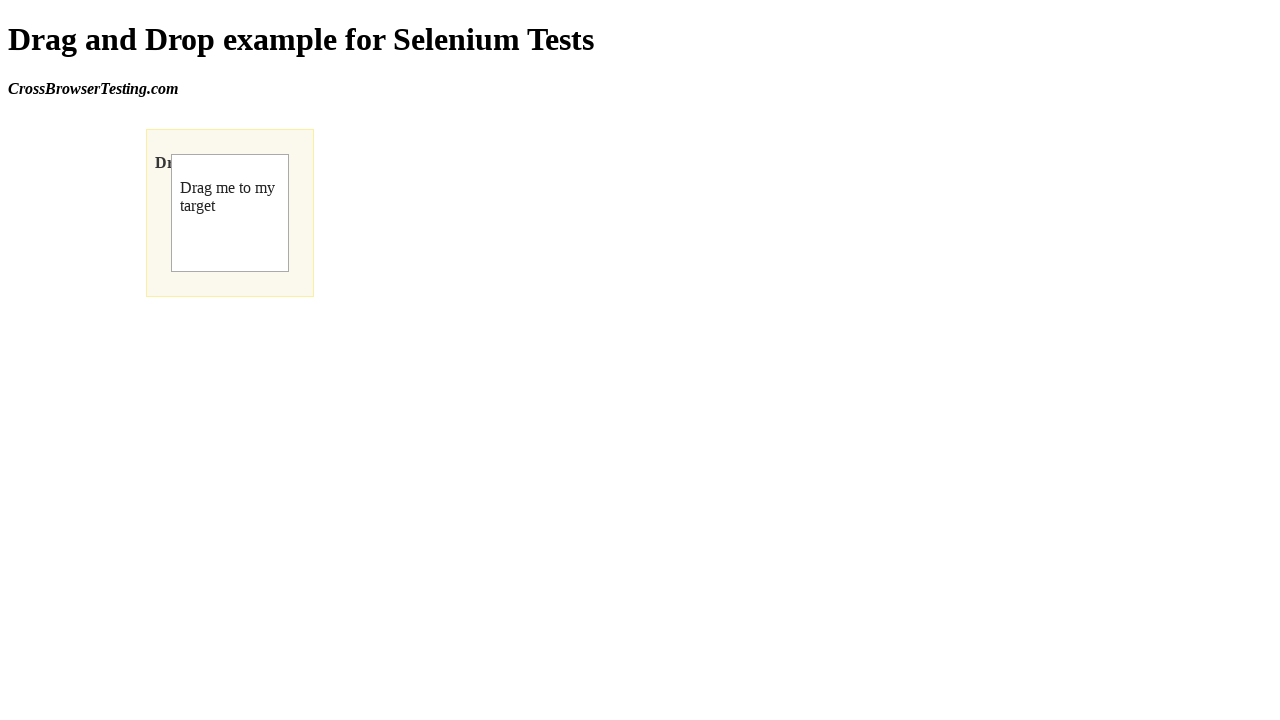

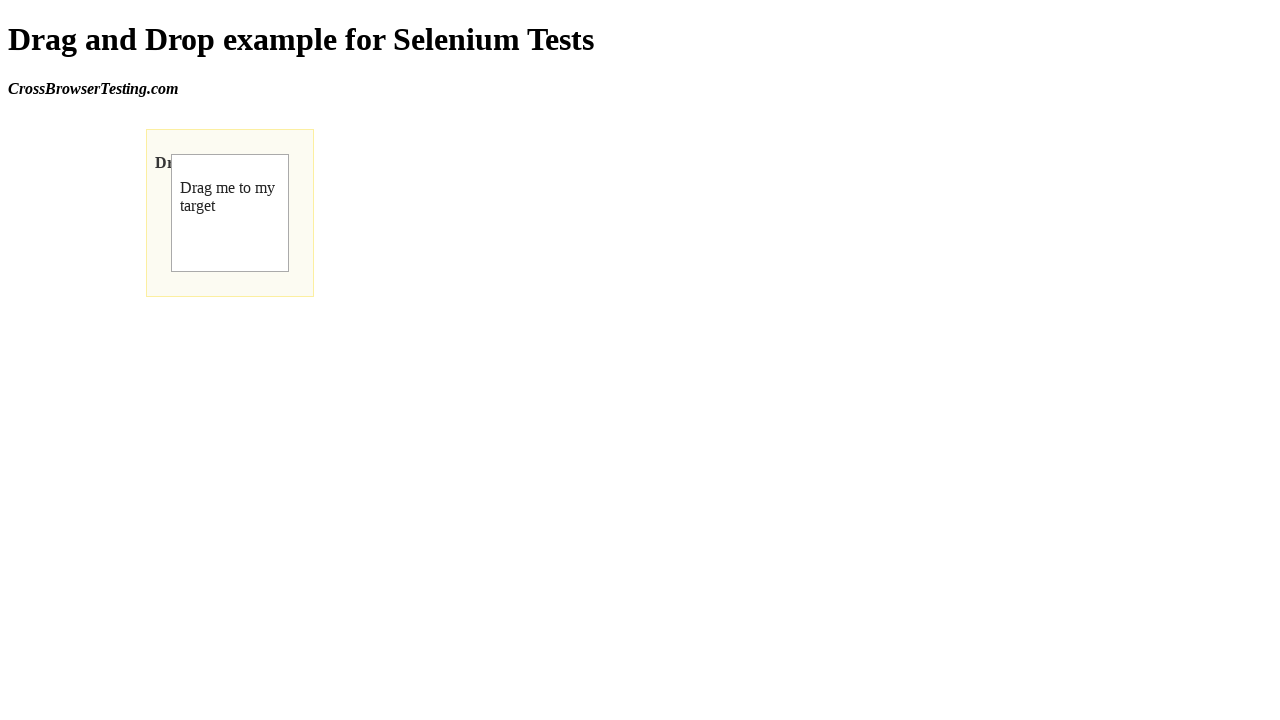